Tests the job search functionality on jobs.nvoids.com by entering a search keyword, submitting the search, and verifying that search results load. The script also attempts to navigate to the next page of results if available.

Starting URL: https://jobs.nvoids.com

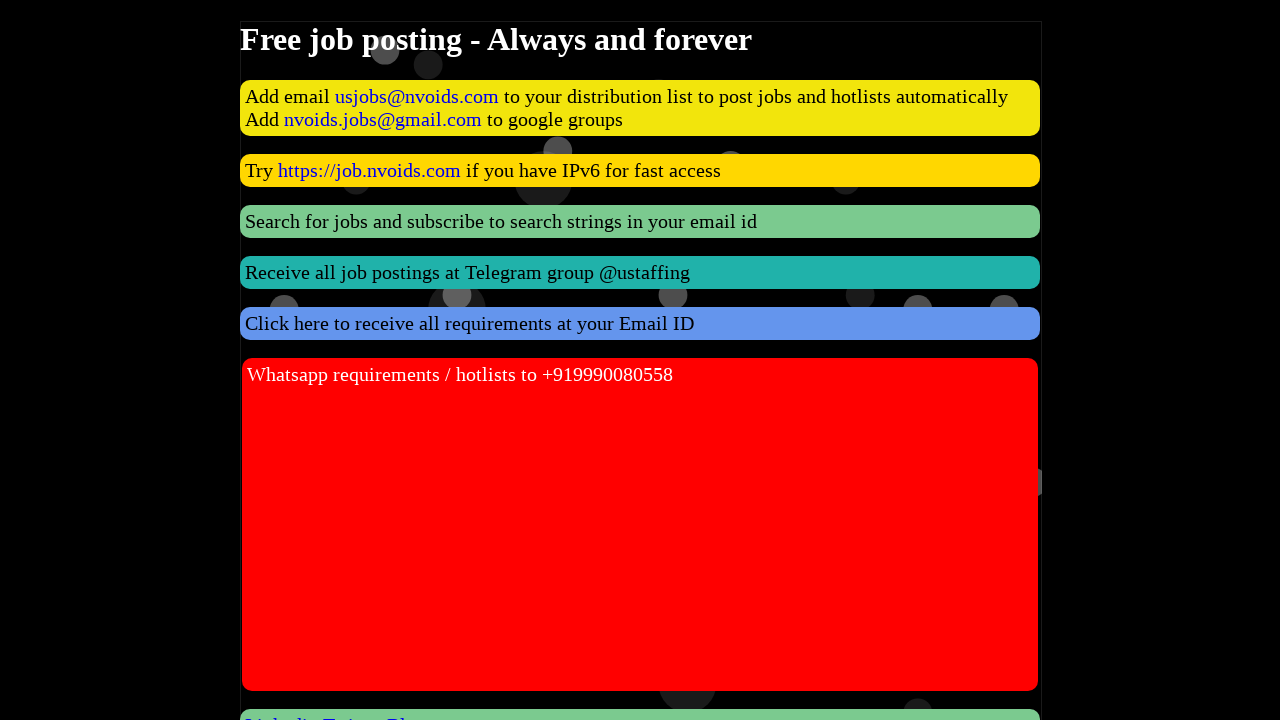

Page loaded and DOM content ready
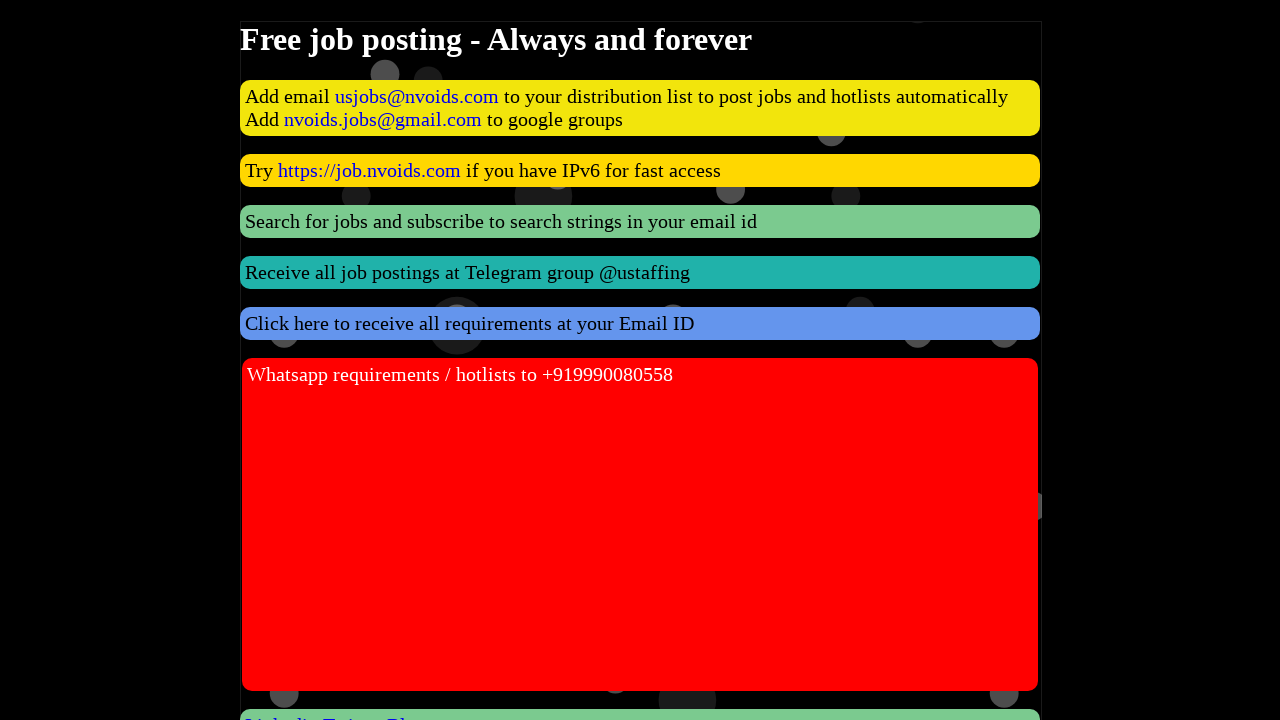

Filled search box with keyword 'software engineer' on input[type='text']
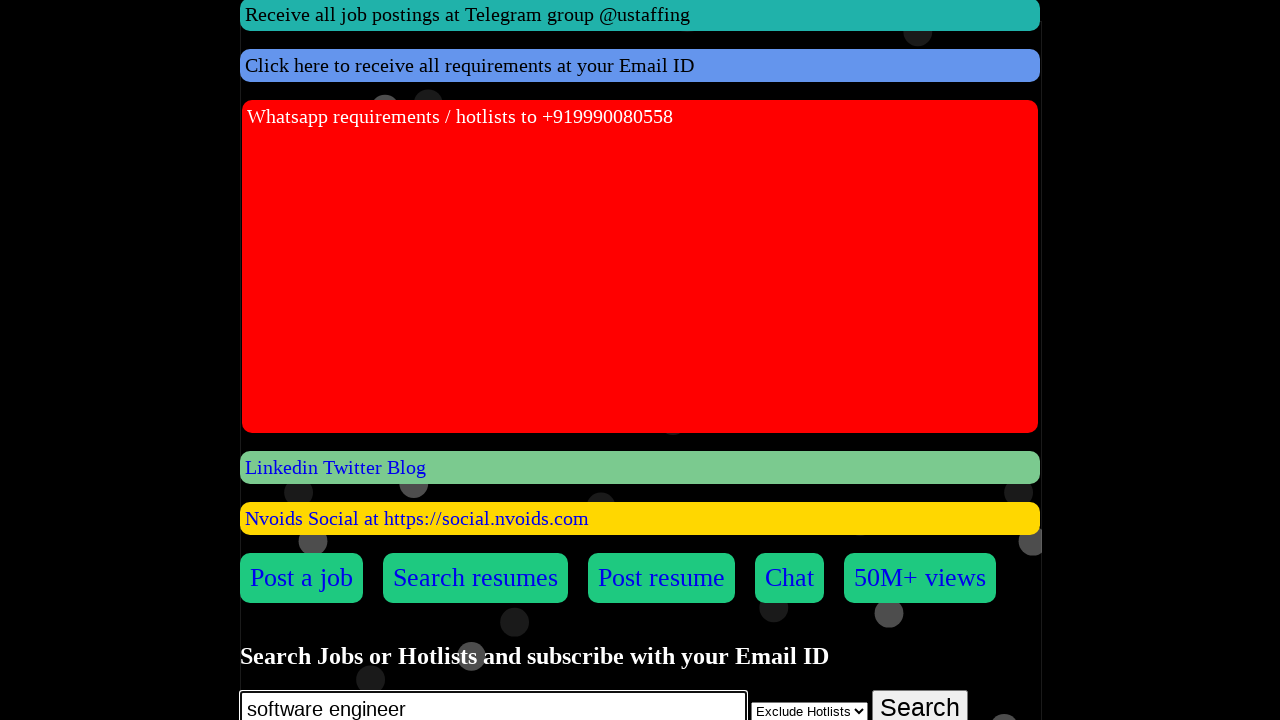

Pressed Enter to submit search
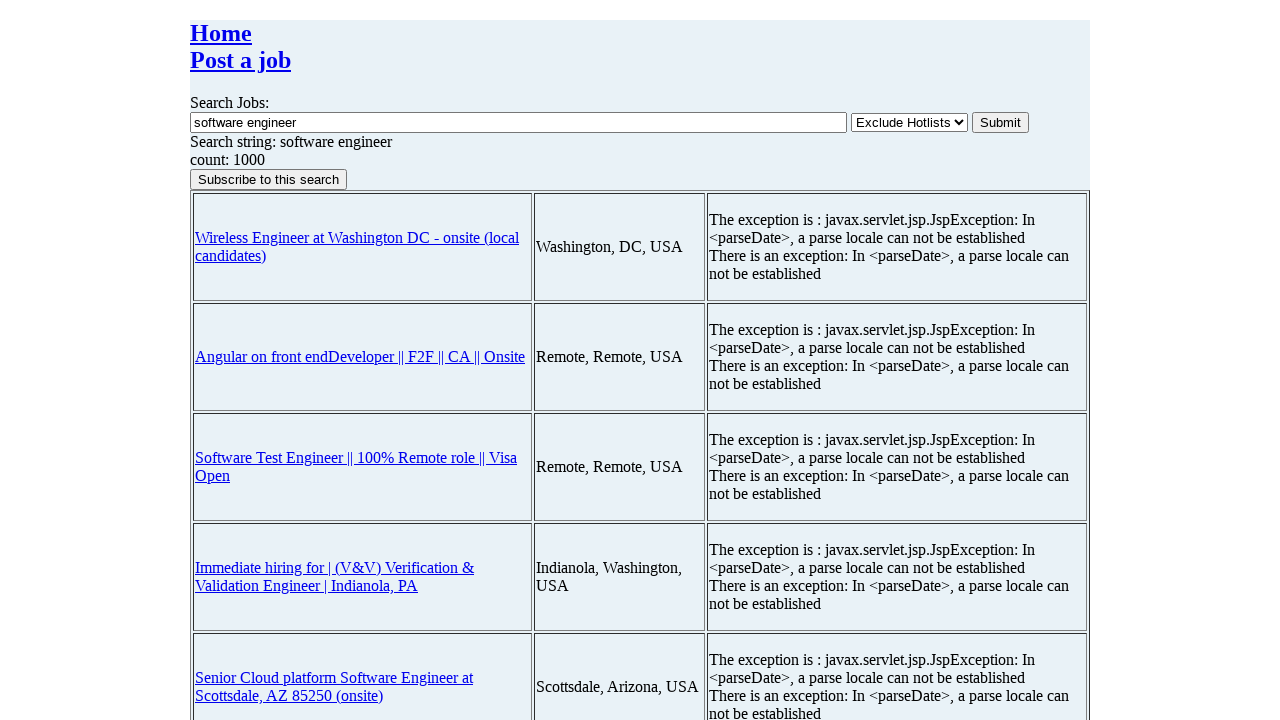

Network idle - page fully loaded
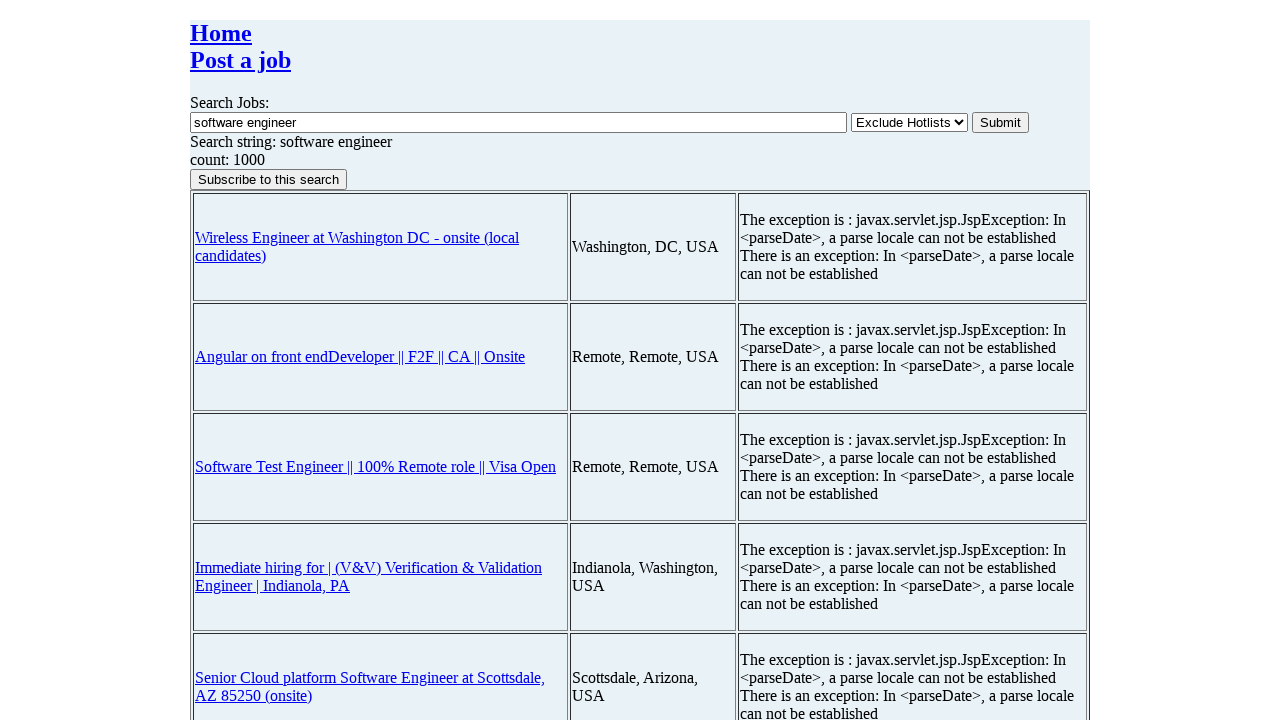

Job listings appeared on search results page
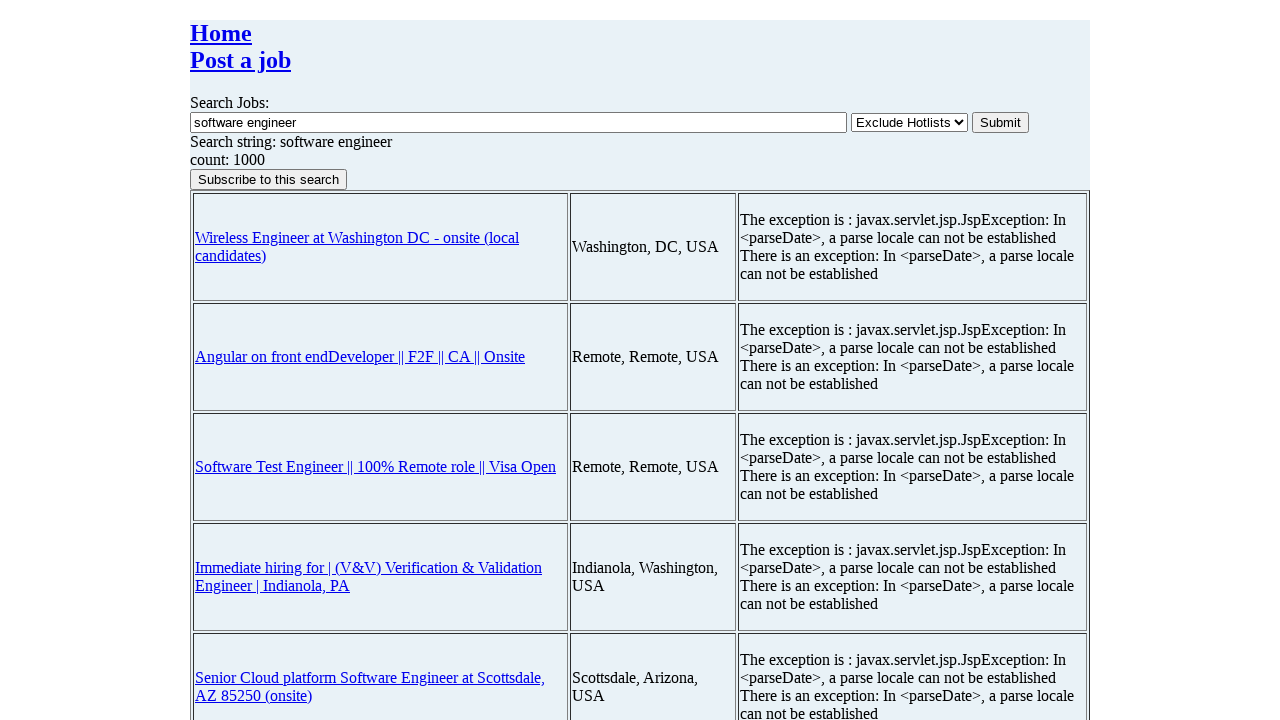

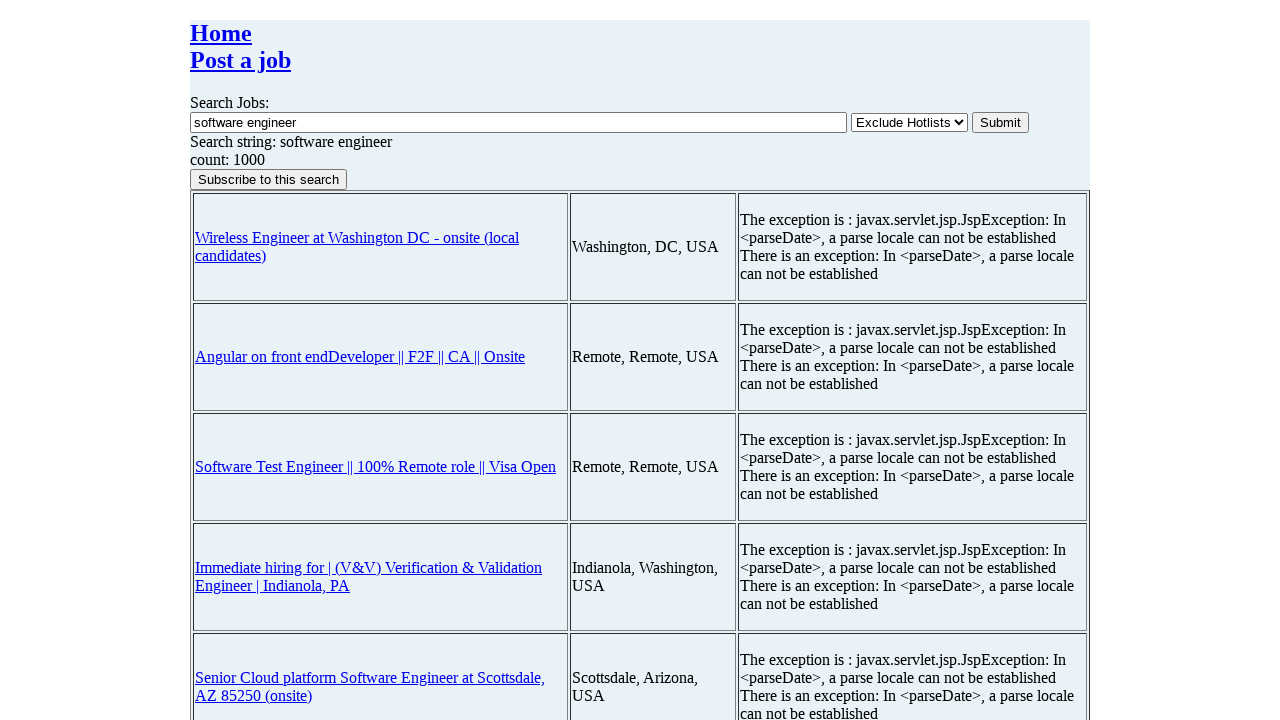